Tests handling multiple browser windows by clicking a link that opens a new window, switching between windows, and verifying content in the new window

Starting URL: https://the-internet.herokuapp.com/windows

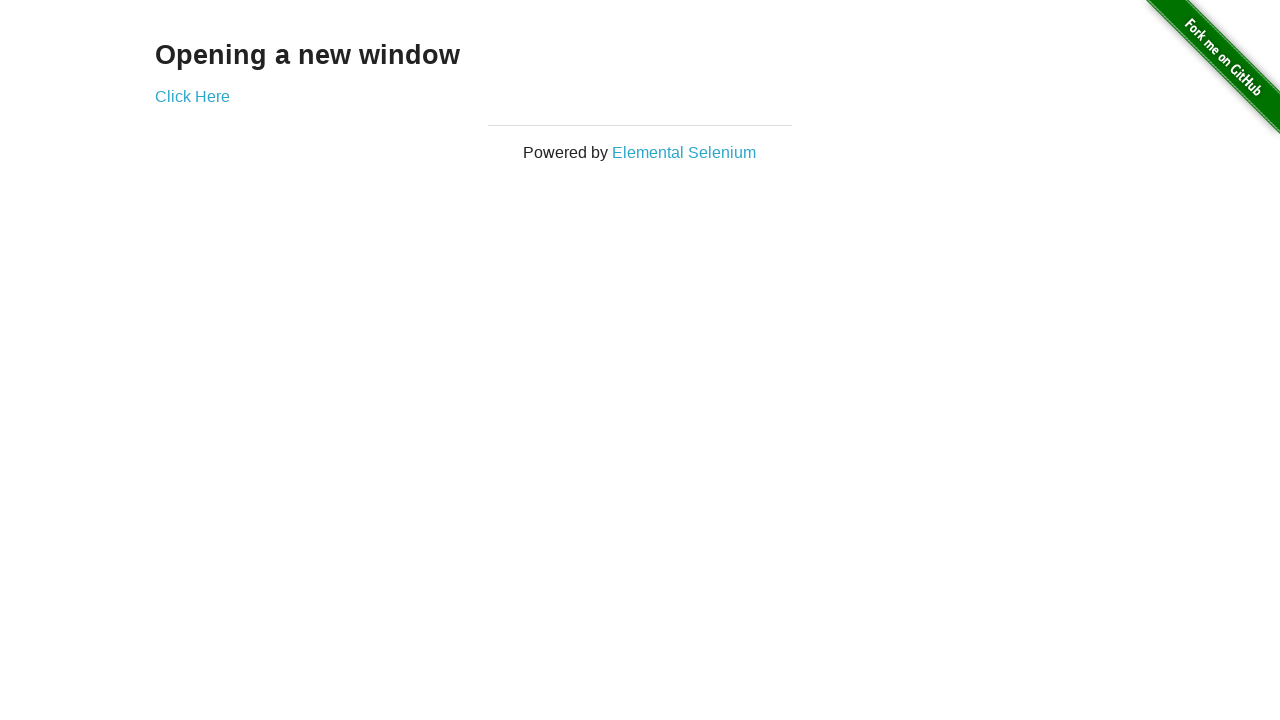

Waited for 'Click Here' link to be visible
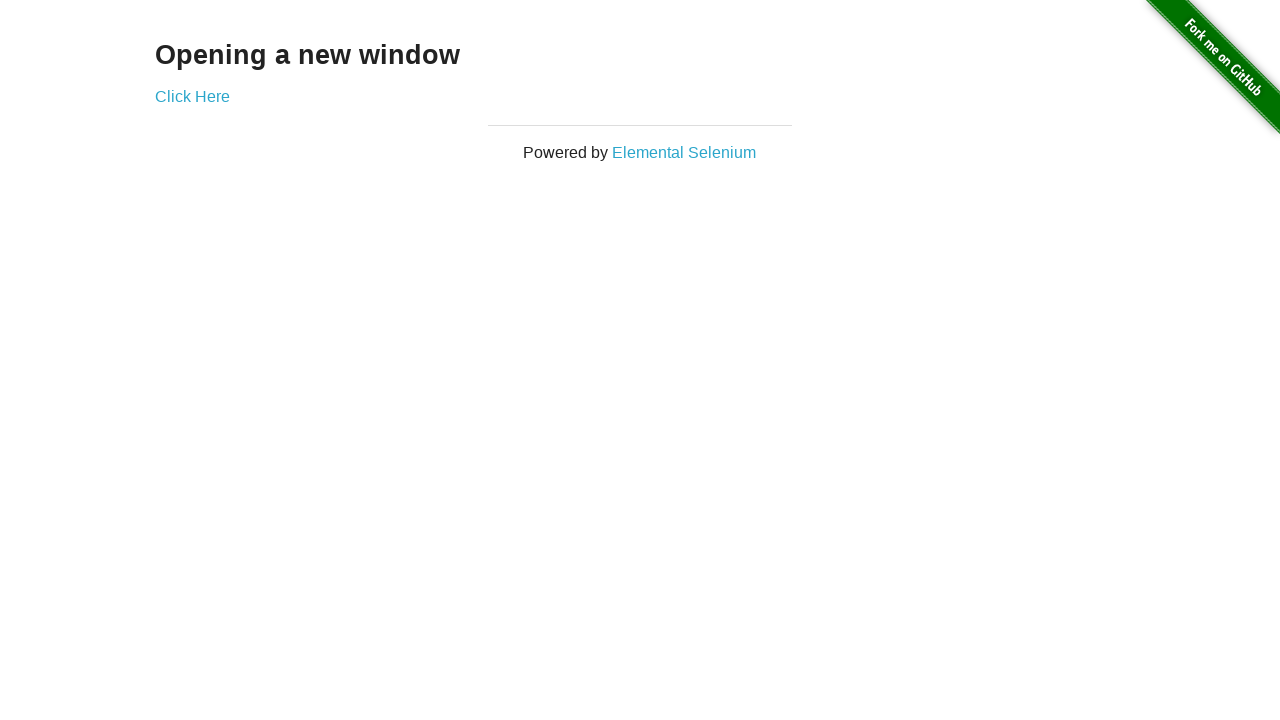

Clicked 'Click Here' link to open new window at (192, 96) on text=Click Here
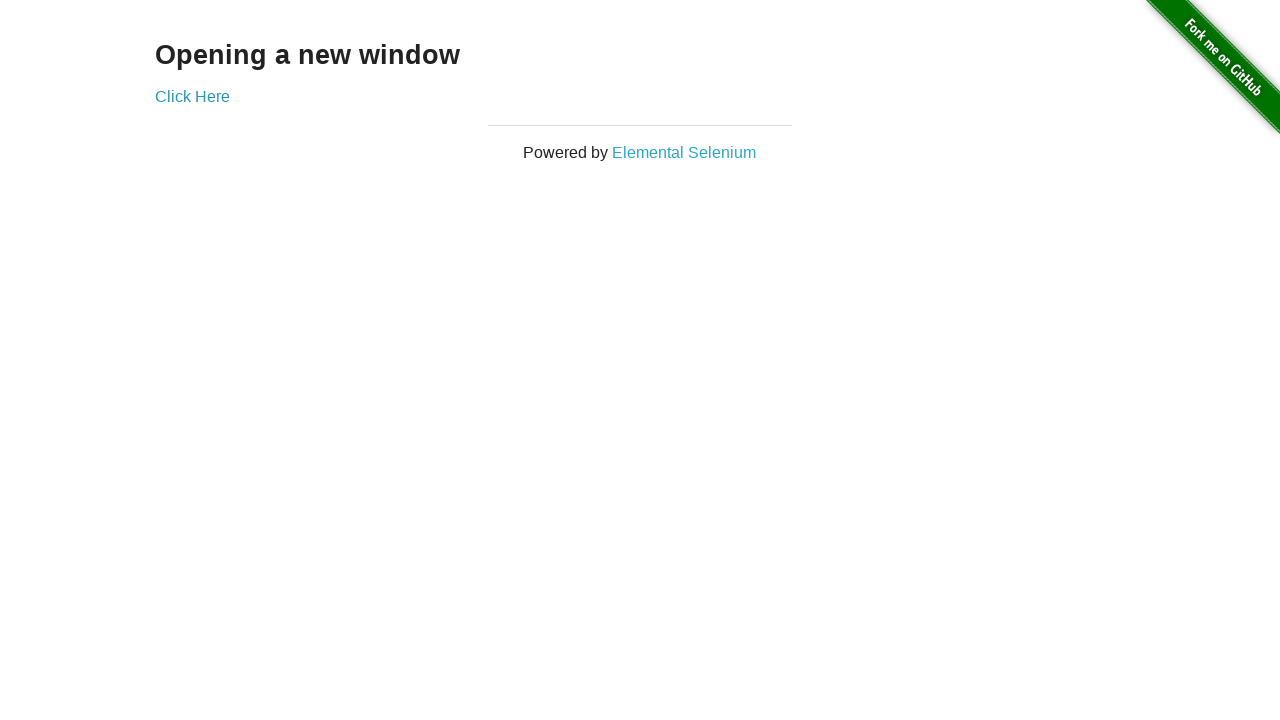

Captured new window/page object
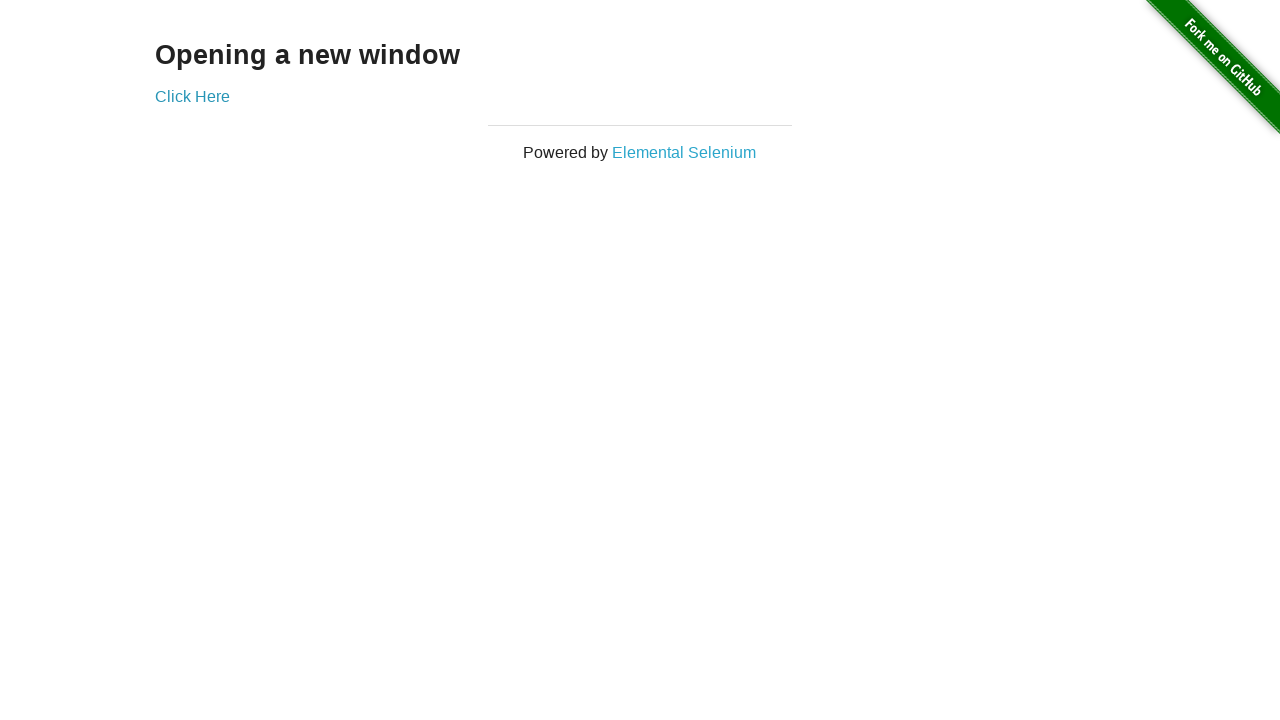

New page loaded successfully
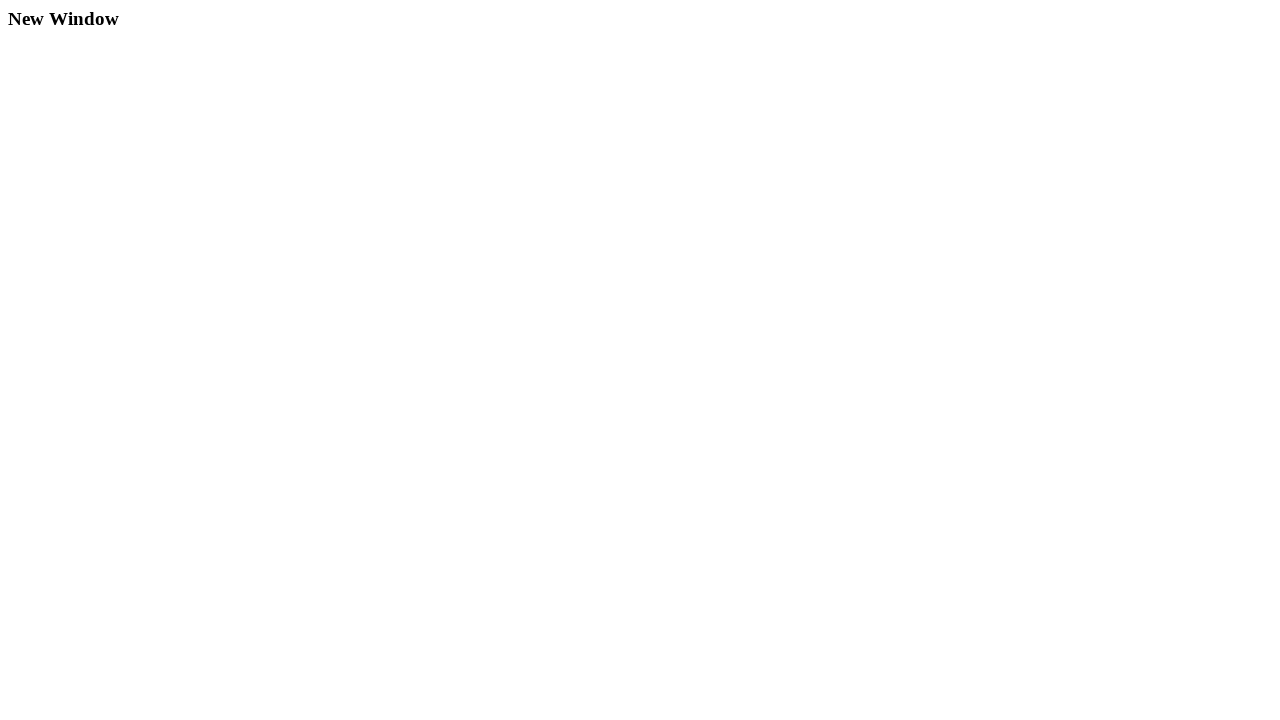

Retrieved original window title: 'The Internet'
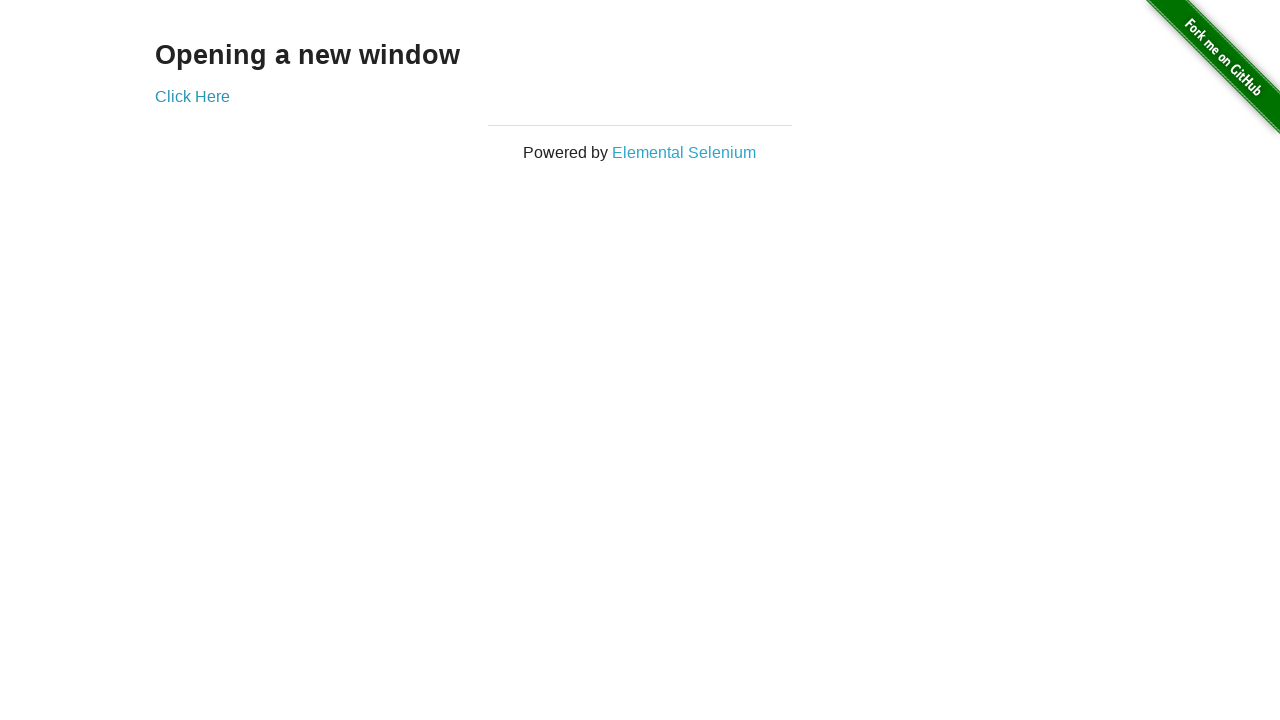

Retrieved new window title: 'New Window'
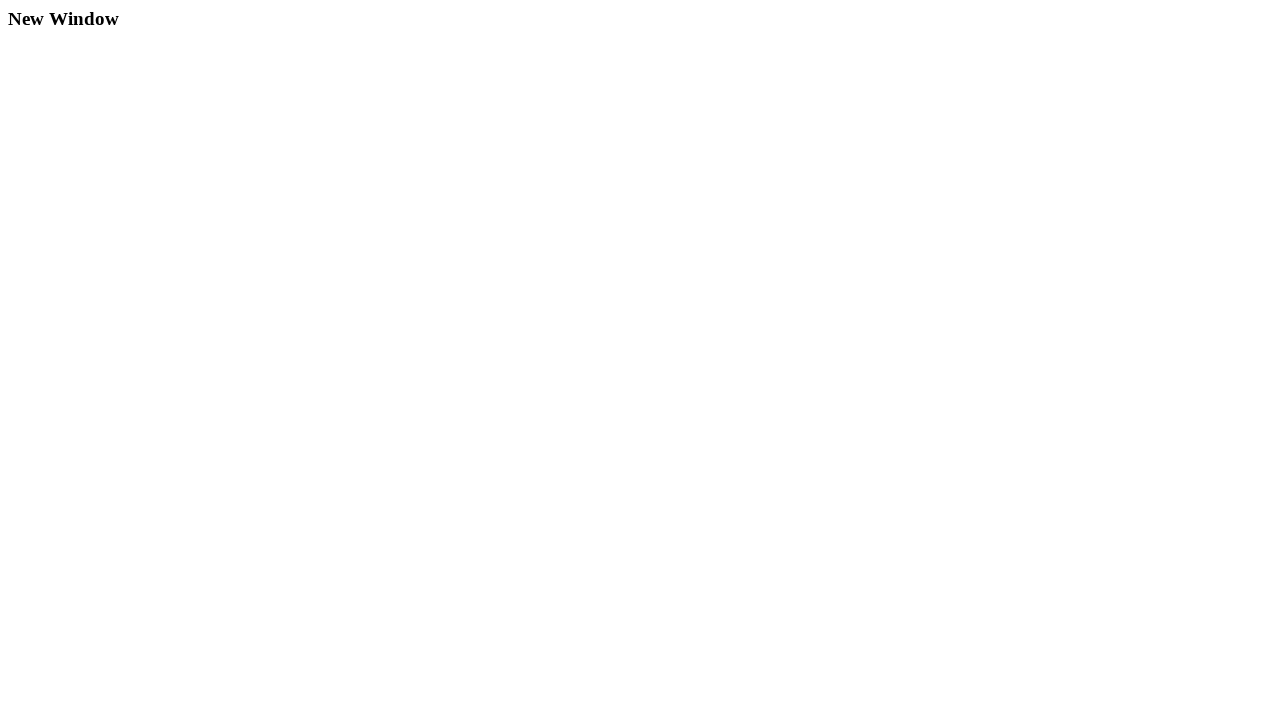

Waited for heading element in new window to be visible
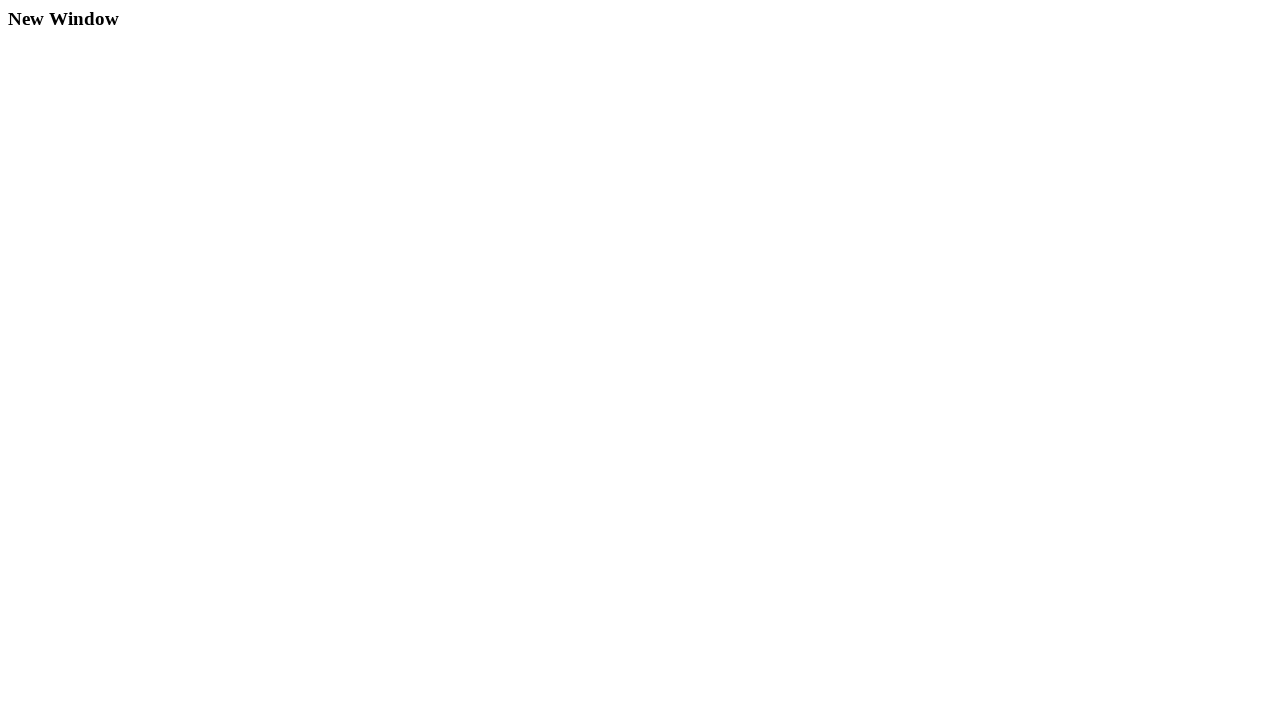

Retrieved heading text from new window: 'New Window'
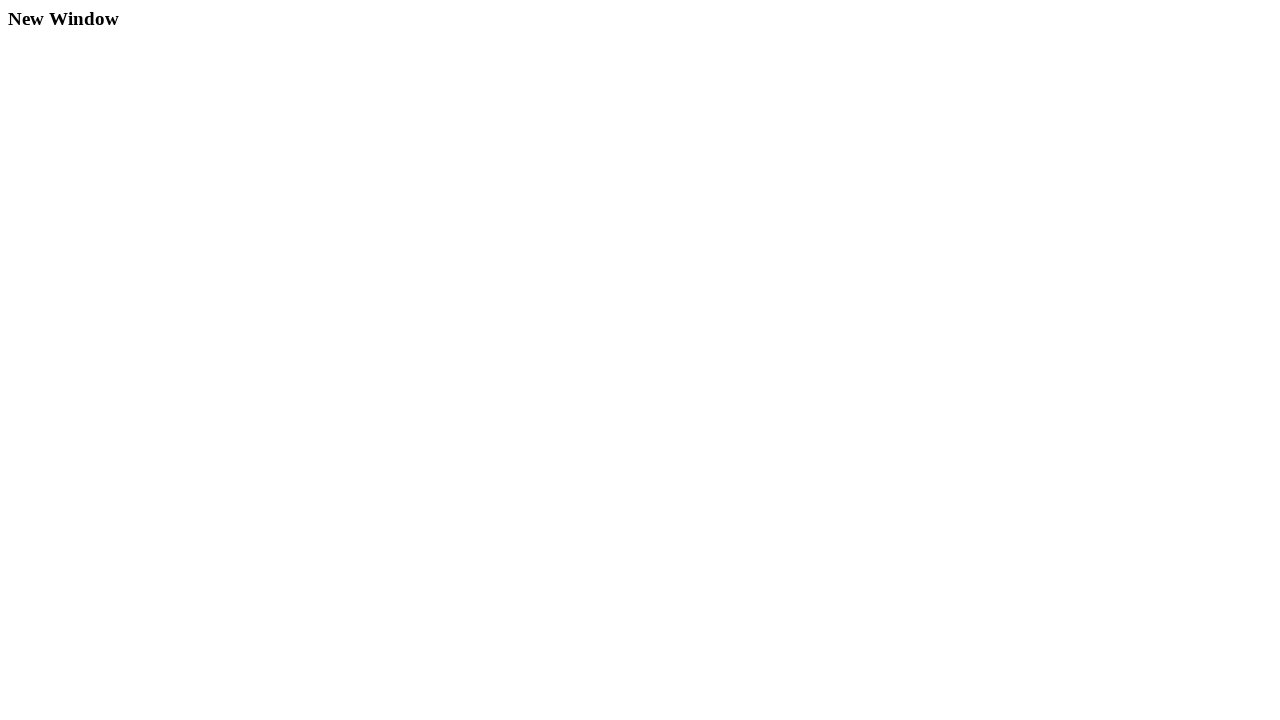

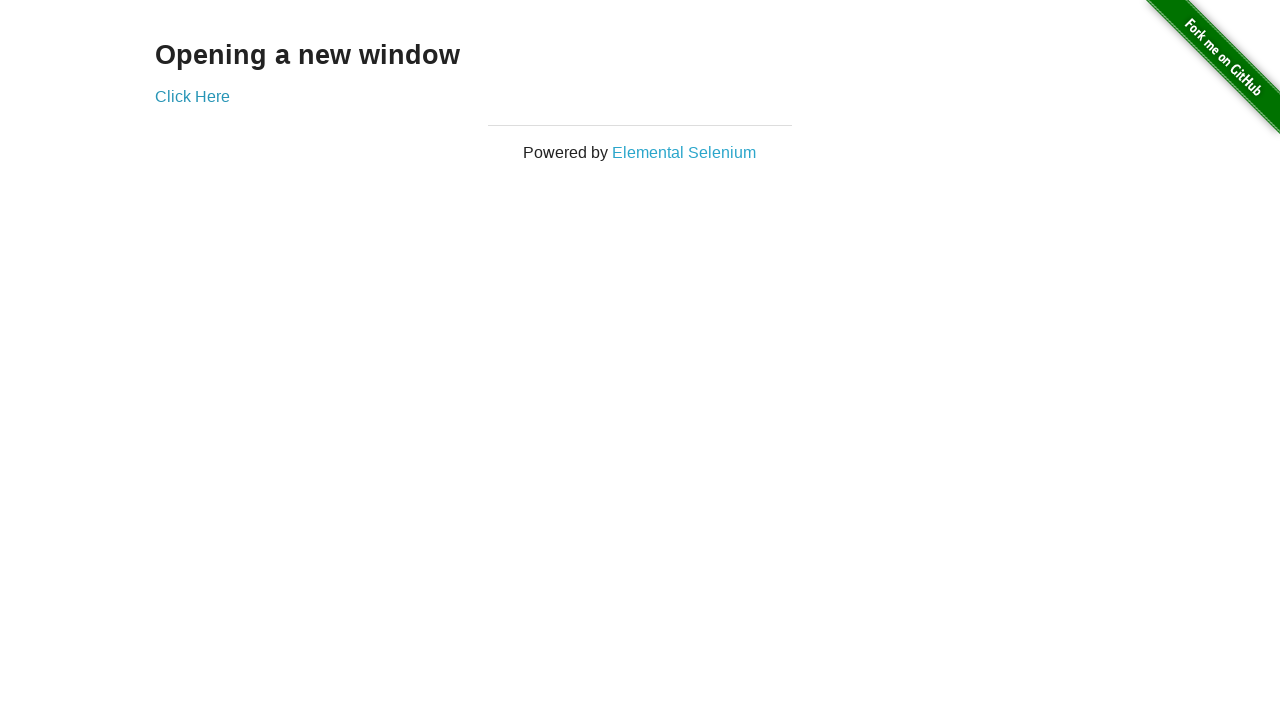